Tests registration form with mismatched password confirmation

Starting URL: https://alada.vn/tai-khoan/dang-ky.html

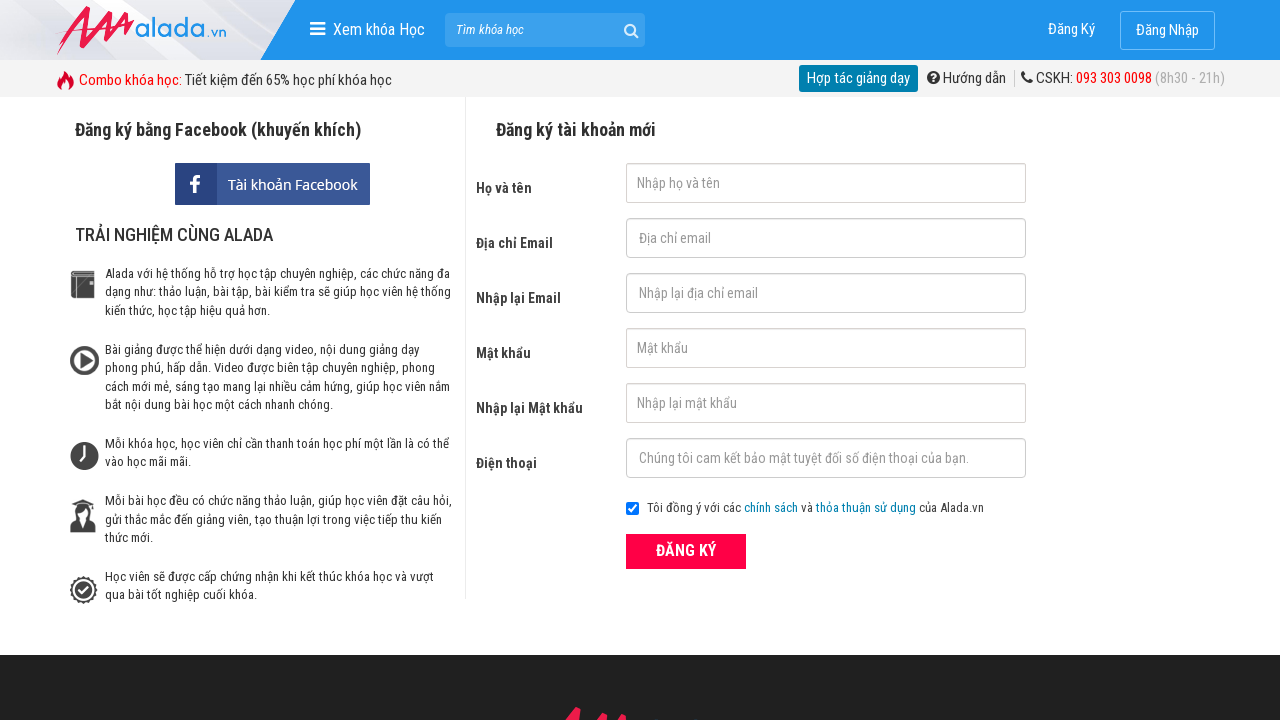

Filled first name field with 'Nguyễn Đình Lương' on #txtFirstname
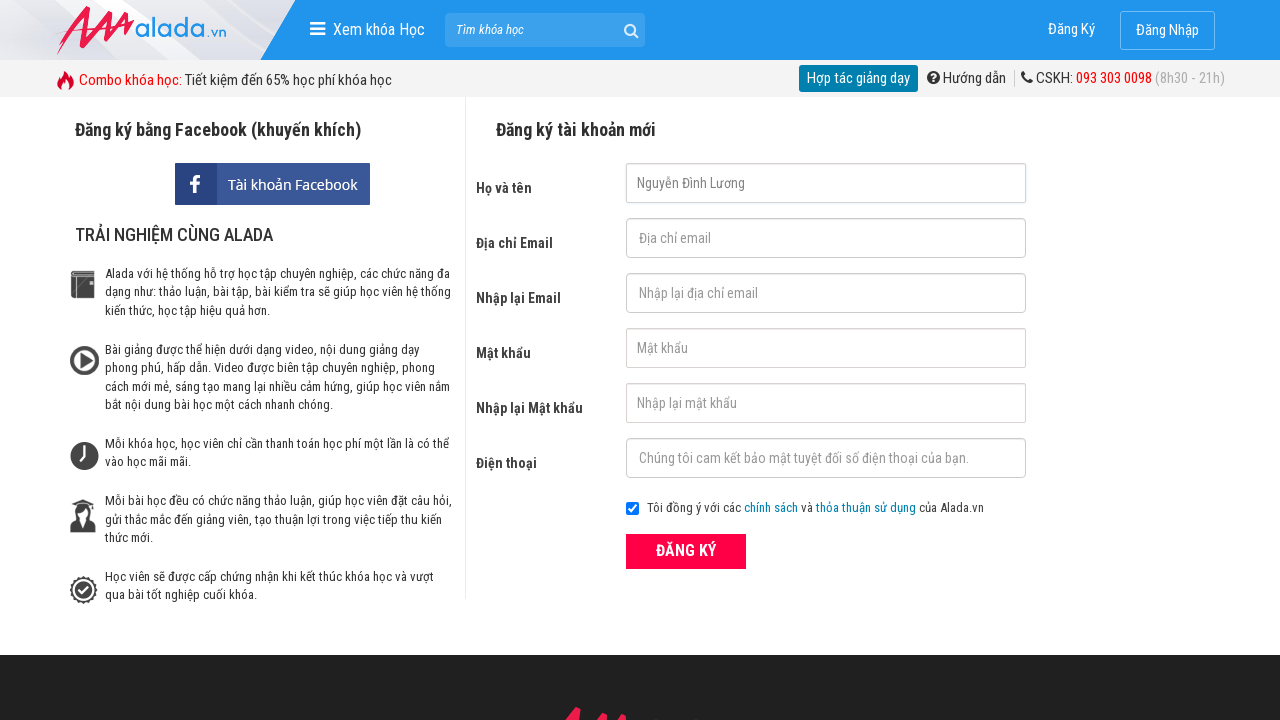

Filled email field with 'luong@gmail.com' on #txtEmail
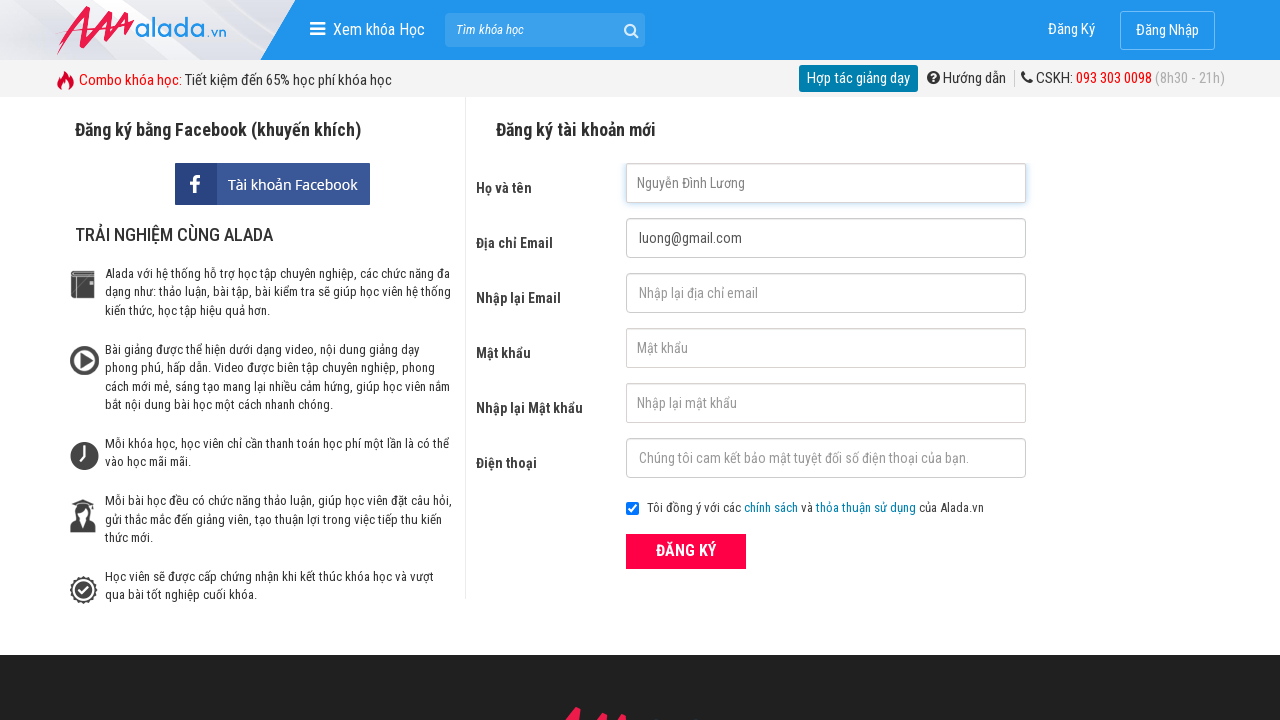

Filled confirm email field with 'luong@gmail.com' on #txtCEmail
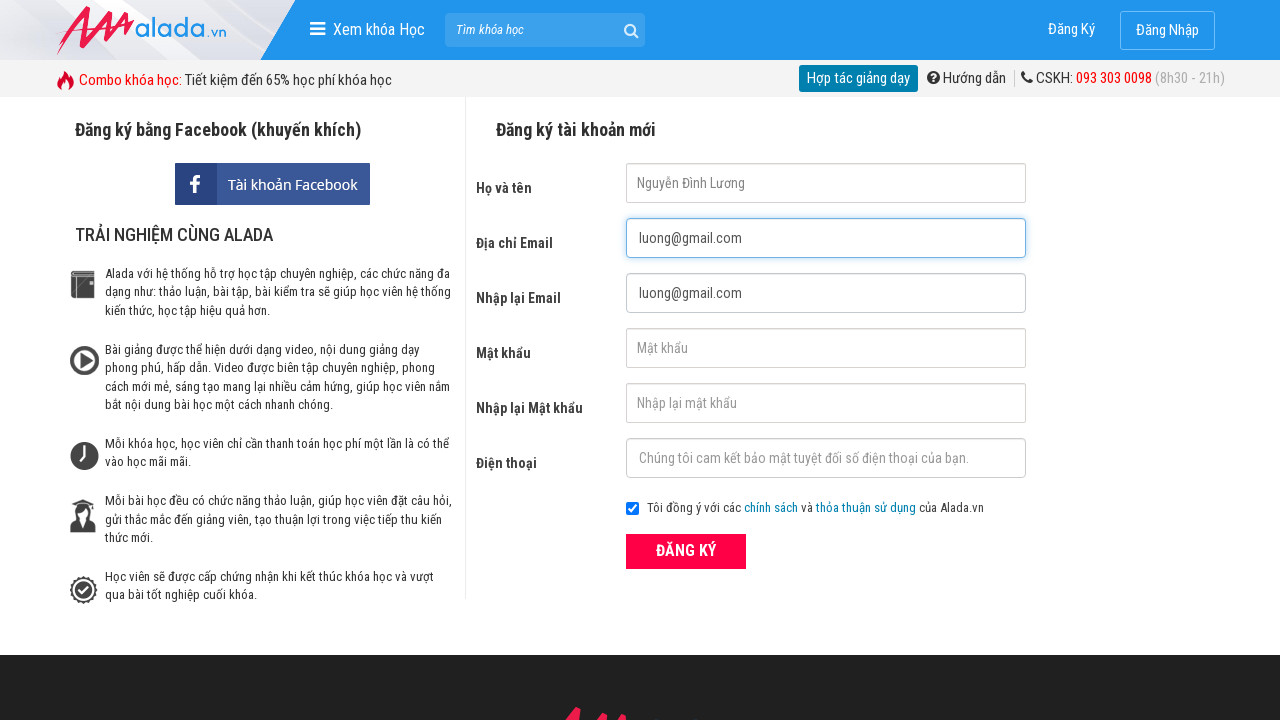

Filled password field with '123456' on #txtPassword
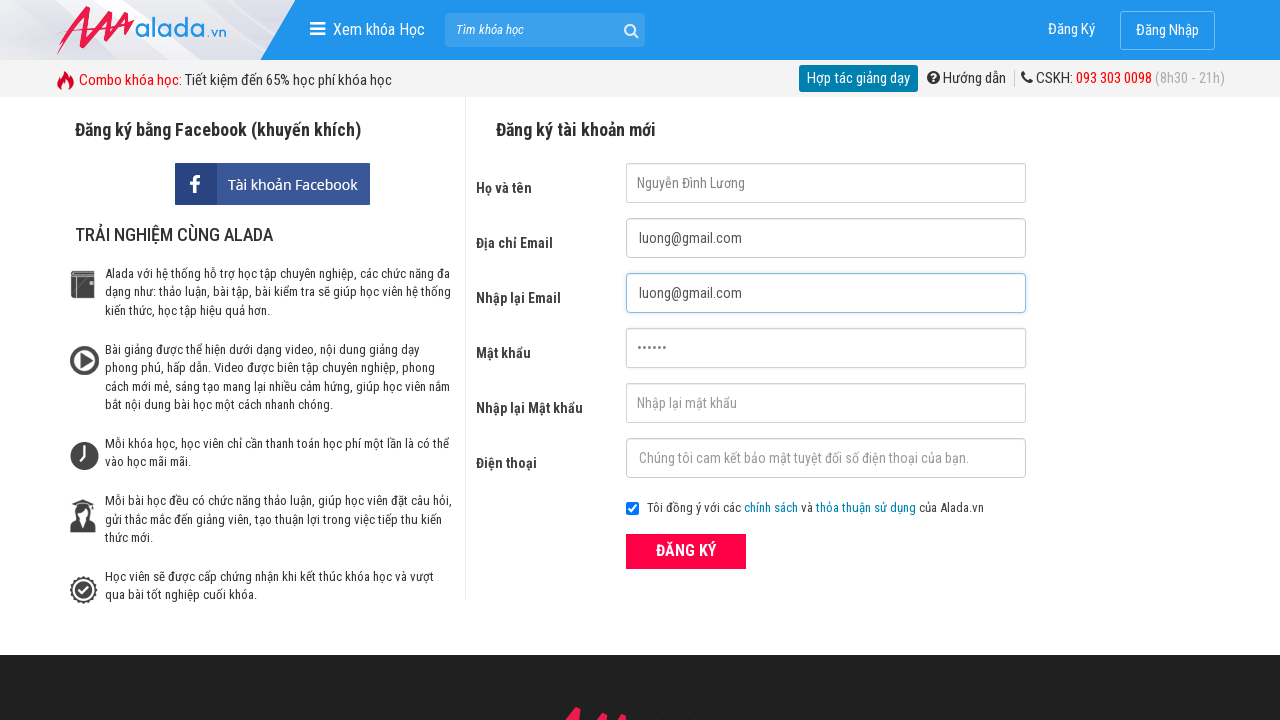

Filled confirm password field with '123457' (mismatched with password) on #txtCPassword
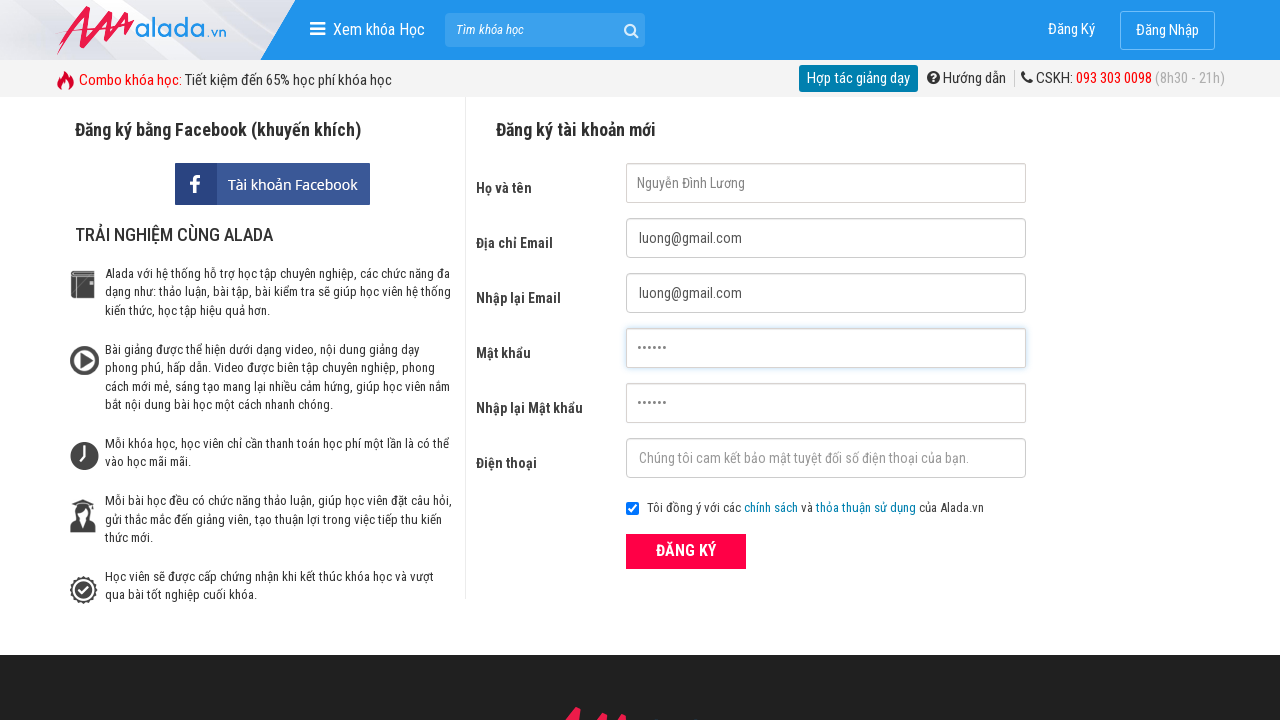

Filled phone field with '0987654321' on #txtPhone
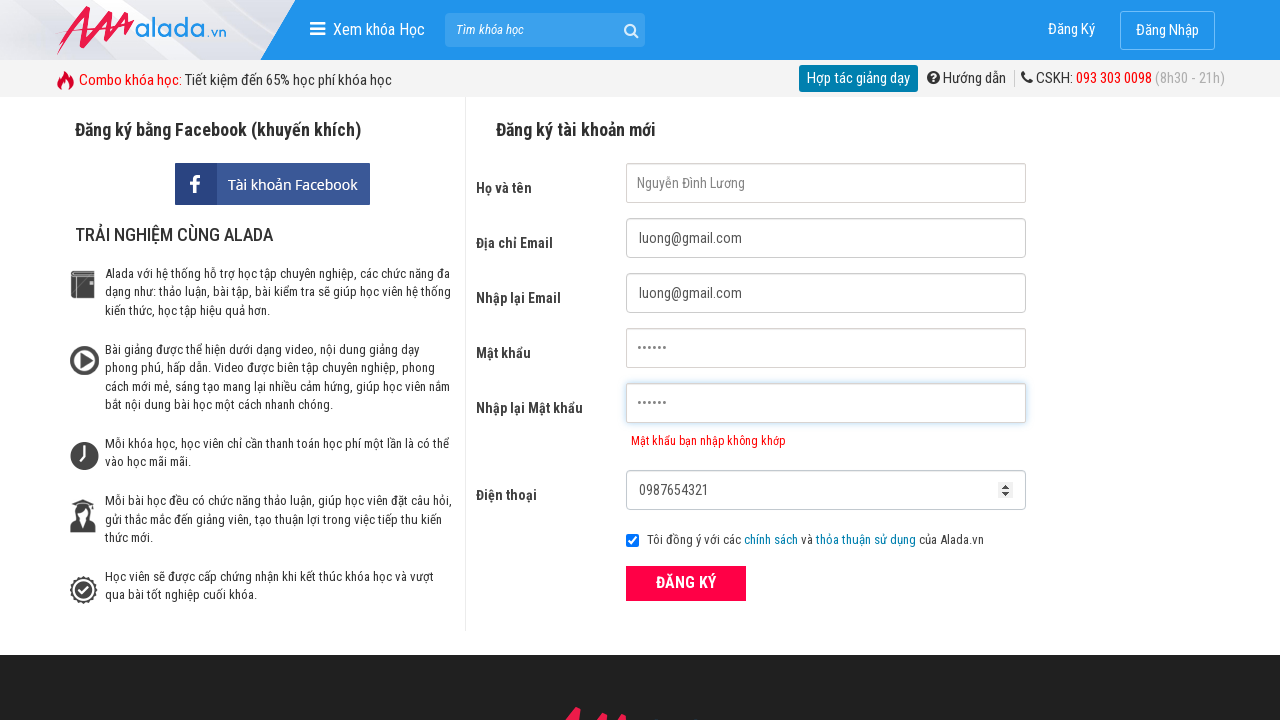

Clicked submit button to register at (686, 583) on button[type='submit']
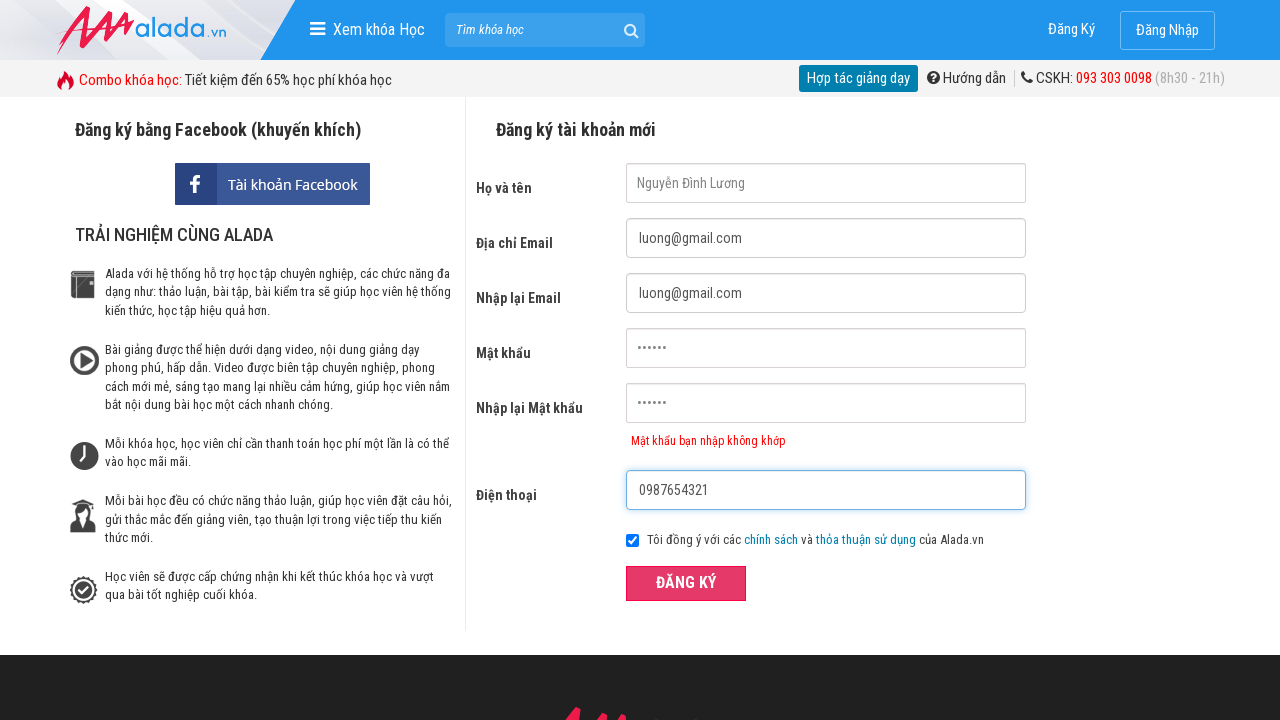

Confirm password error message appeared
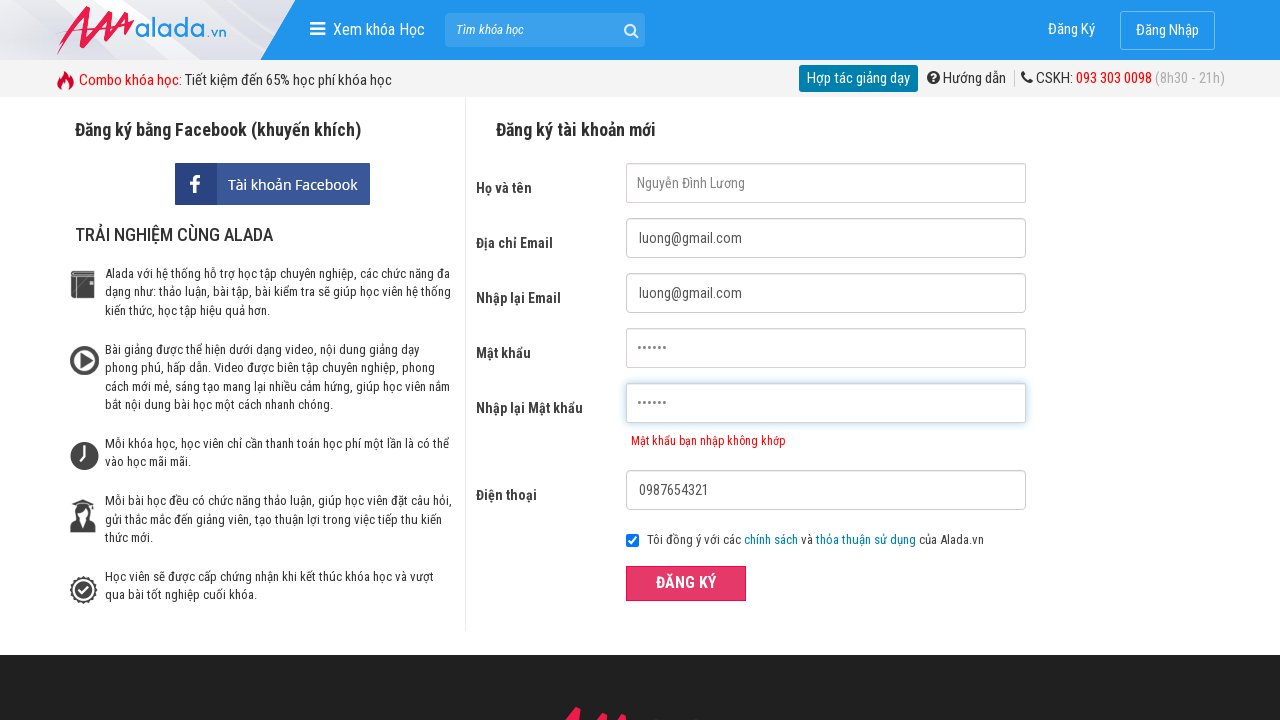

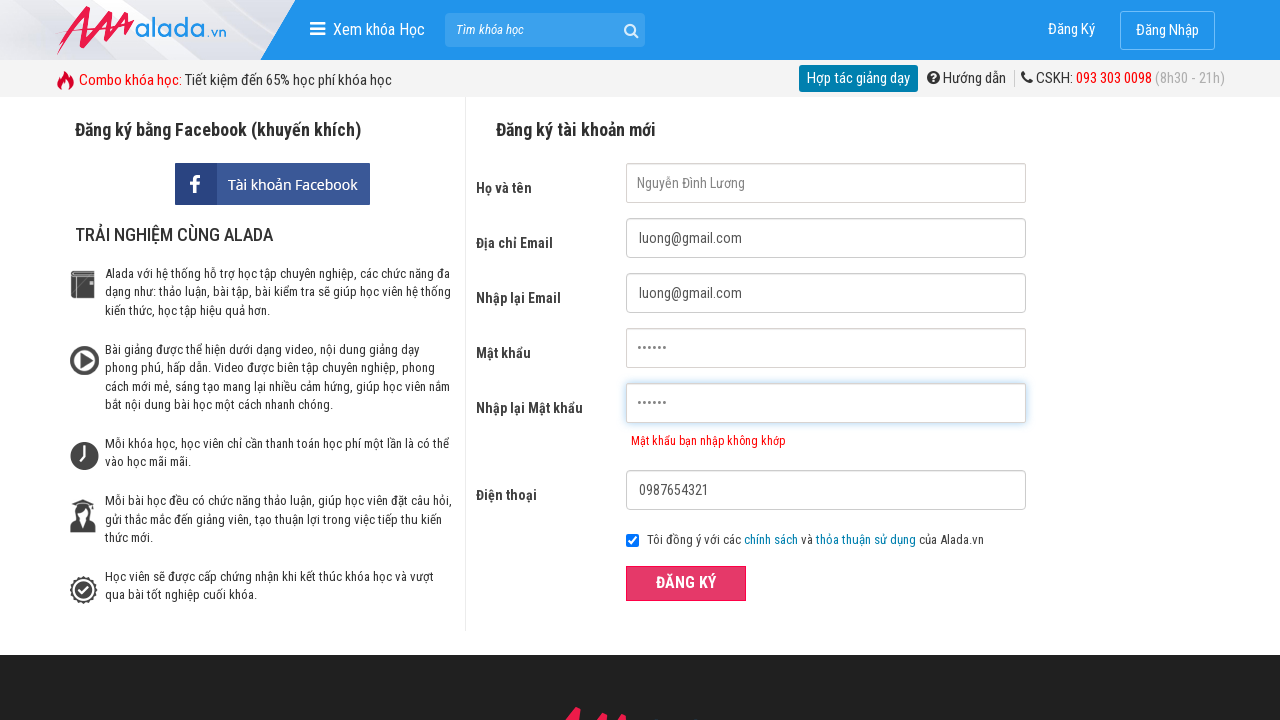